Tests the "Remember Me" checkbox functionality by clicking it and verifying it becomes selected

Starting URL: https://login.salesforce.com

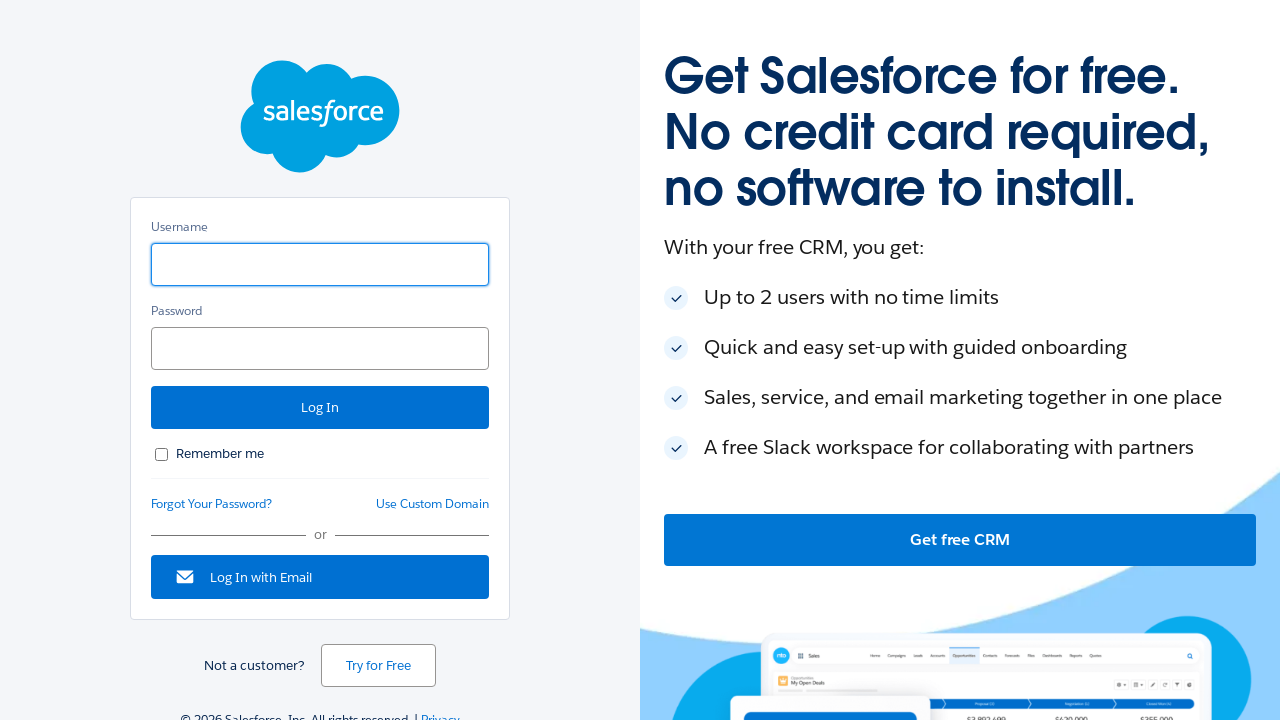

Clicked the Remember Me checkbox at (162, 454) on #rememberUn
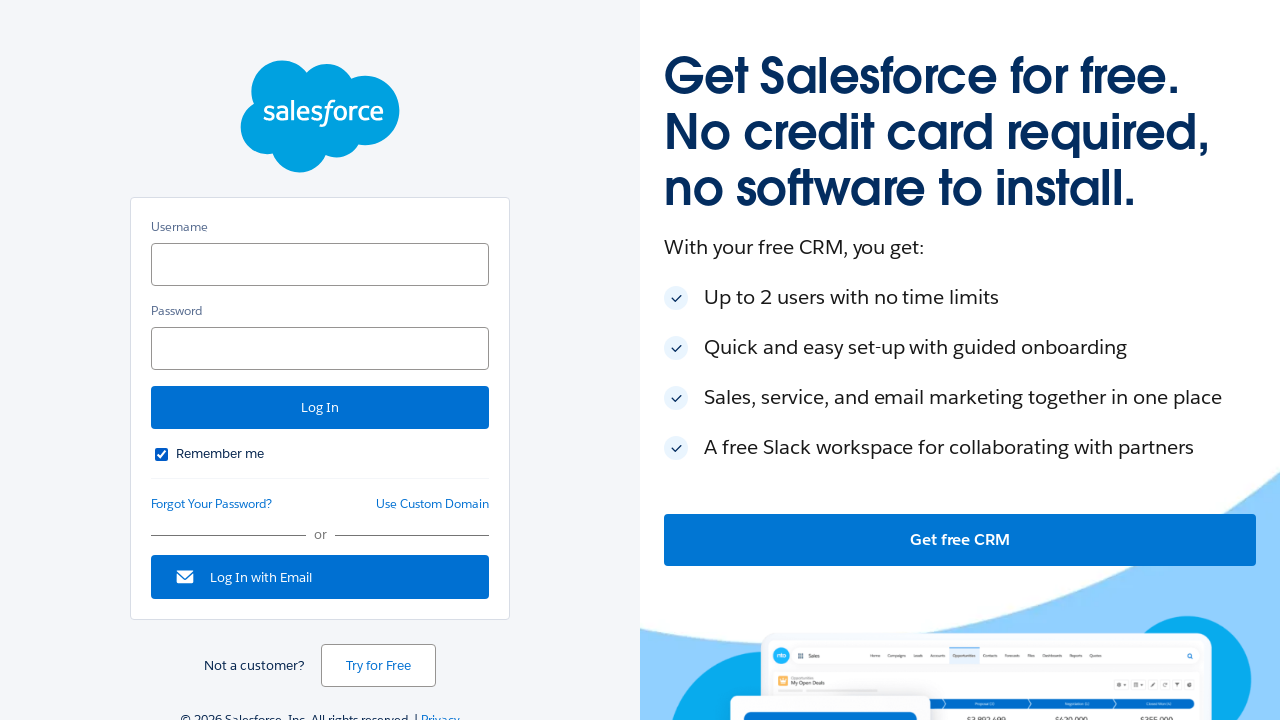

Verified Remember Me checkbox is selected
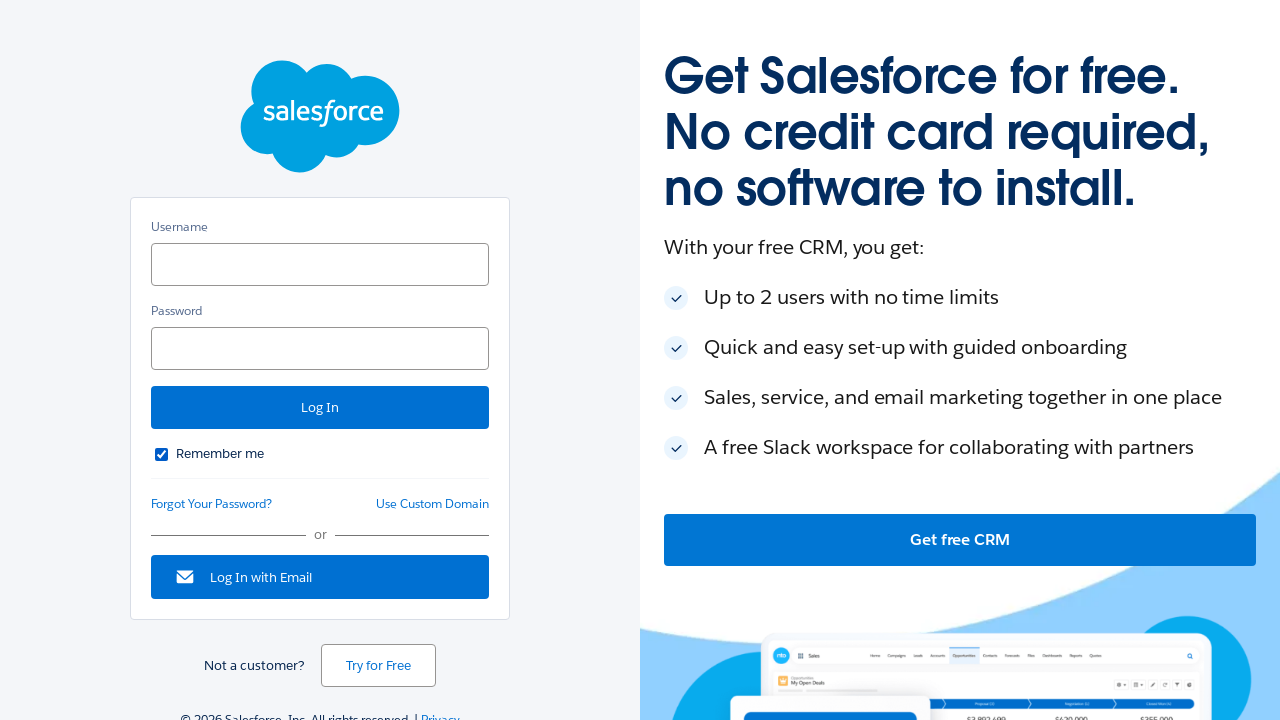

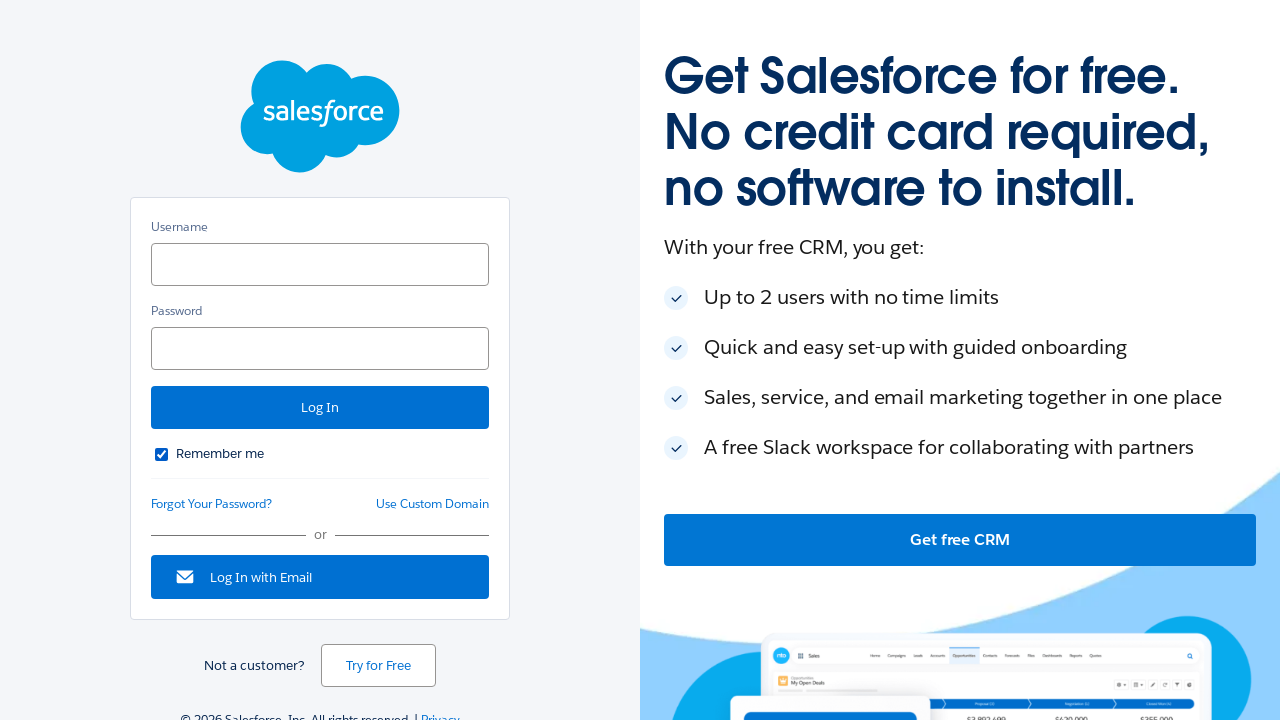